Tests radio button selection by checking the "Yes" radio button and verifying that the selection is displayed correctly on the page.

Starting URL: https://demoqa.com/radio-button

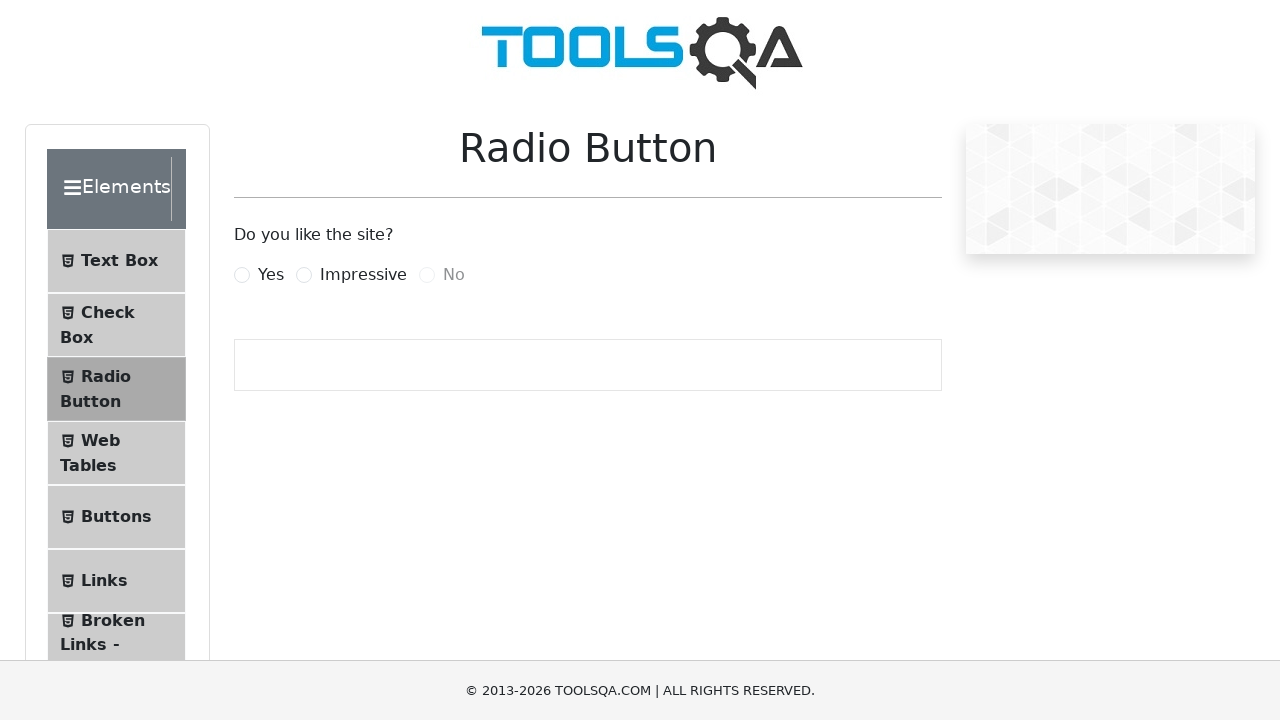

Checked the 'Yes' radio button at (242, 275) on #yesRadio
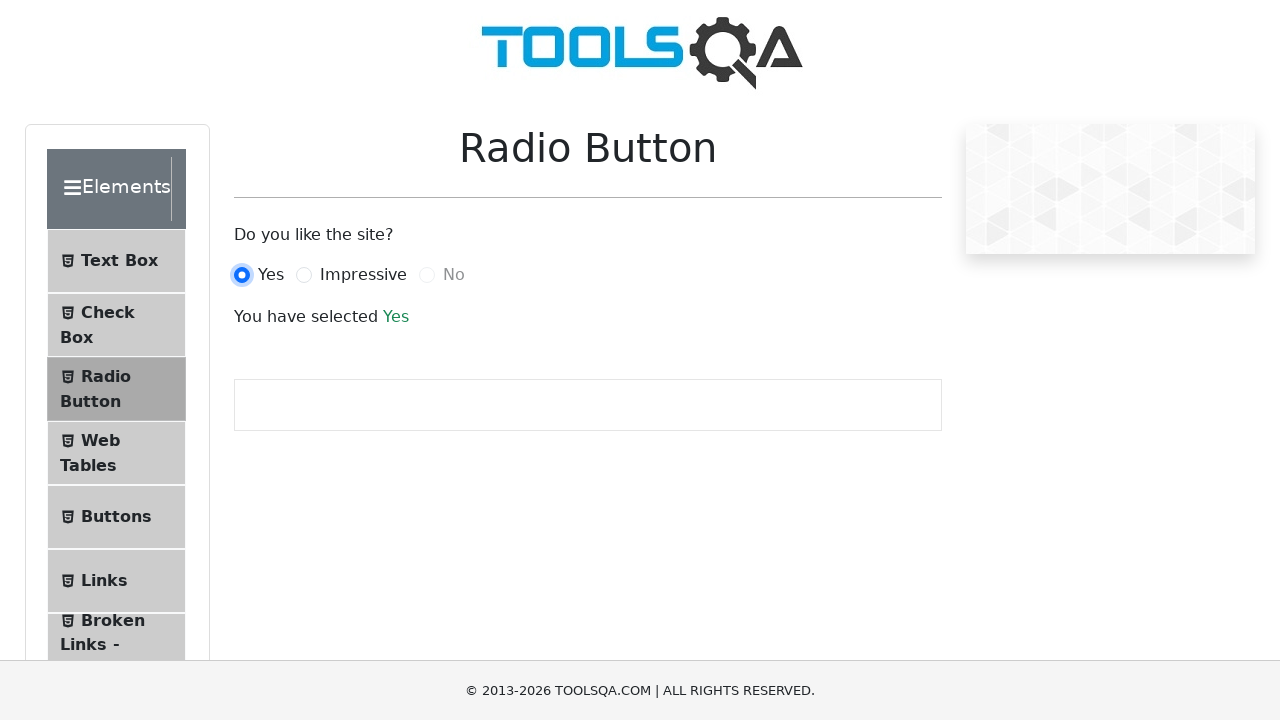

Verified that 'Yes' selection is displayed correctly
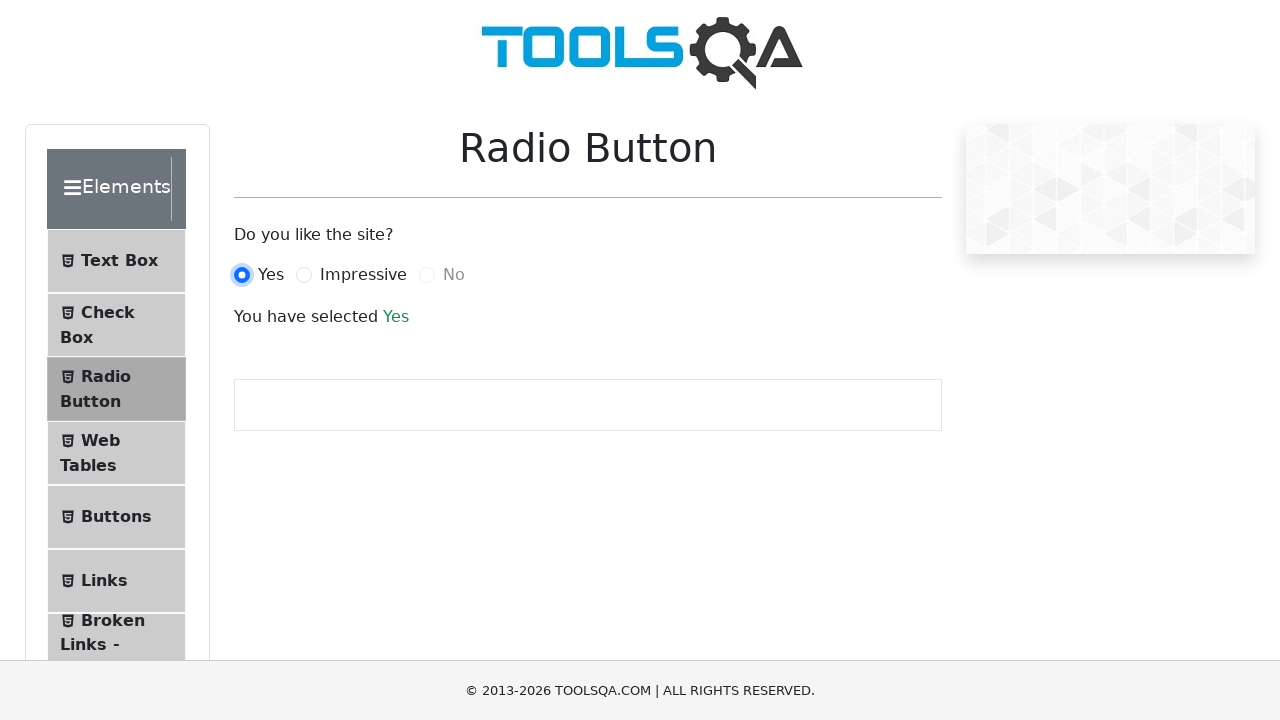

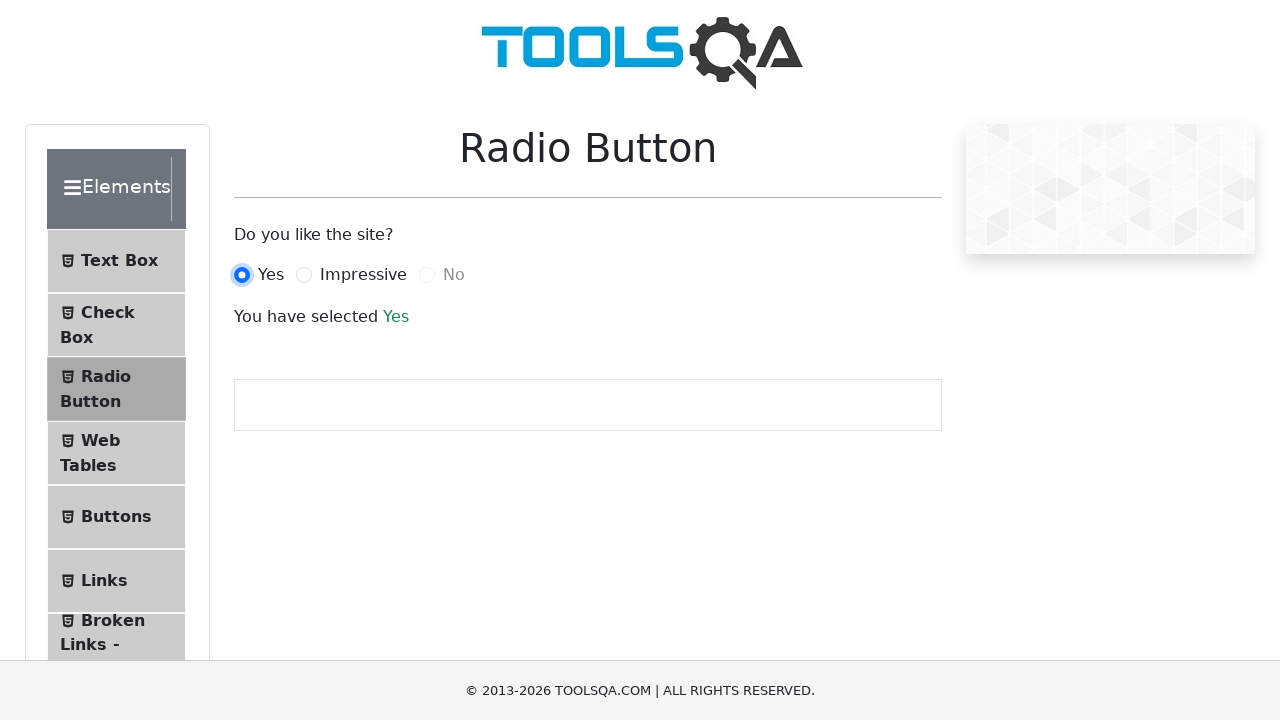